Tests Bootstrap dropdown functionality by clicking the dropdown menu and selecting the "JavaScript" option from the list

Starting URL: http://seleniumpractise.blogspot.in/2016/08/bootstrap-dropdown-example-for-selenium.html

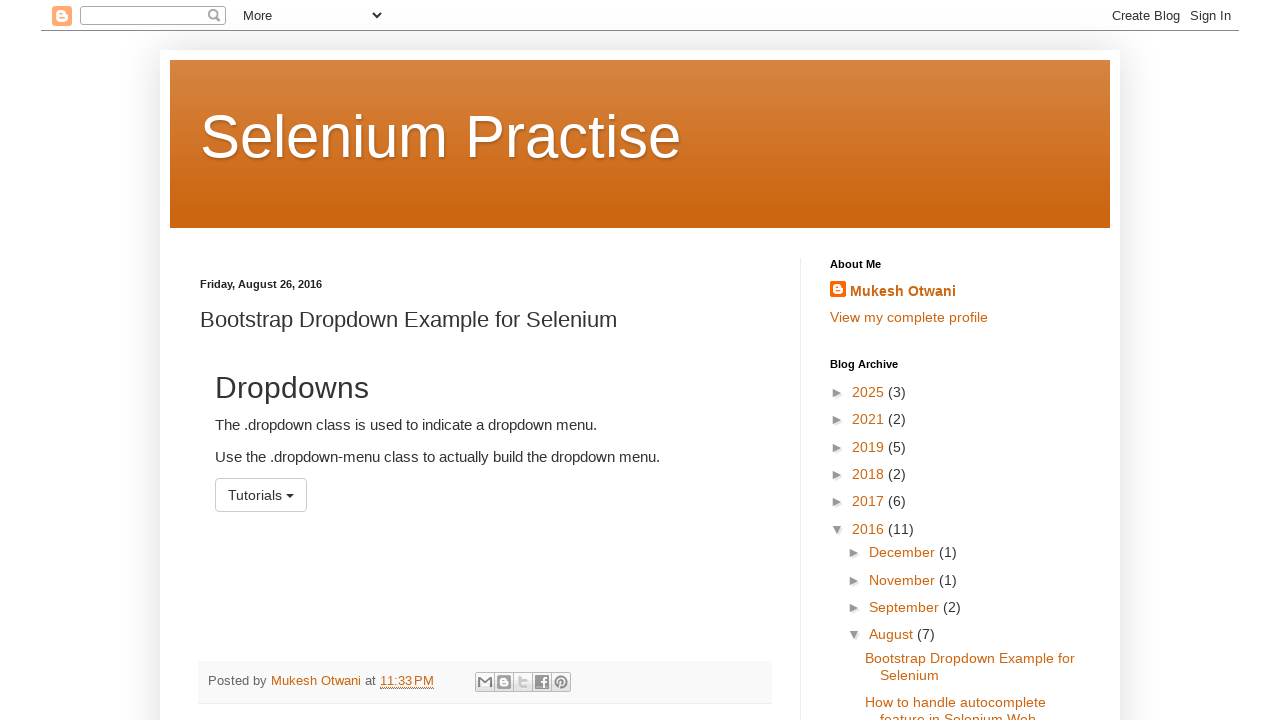

Clicked the dropdown menu to open it at (261, 495) on #menu1
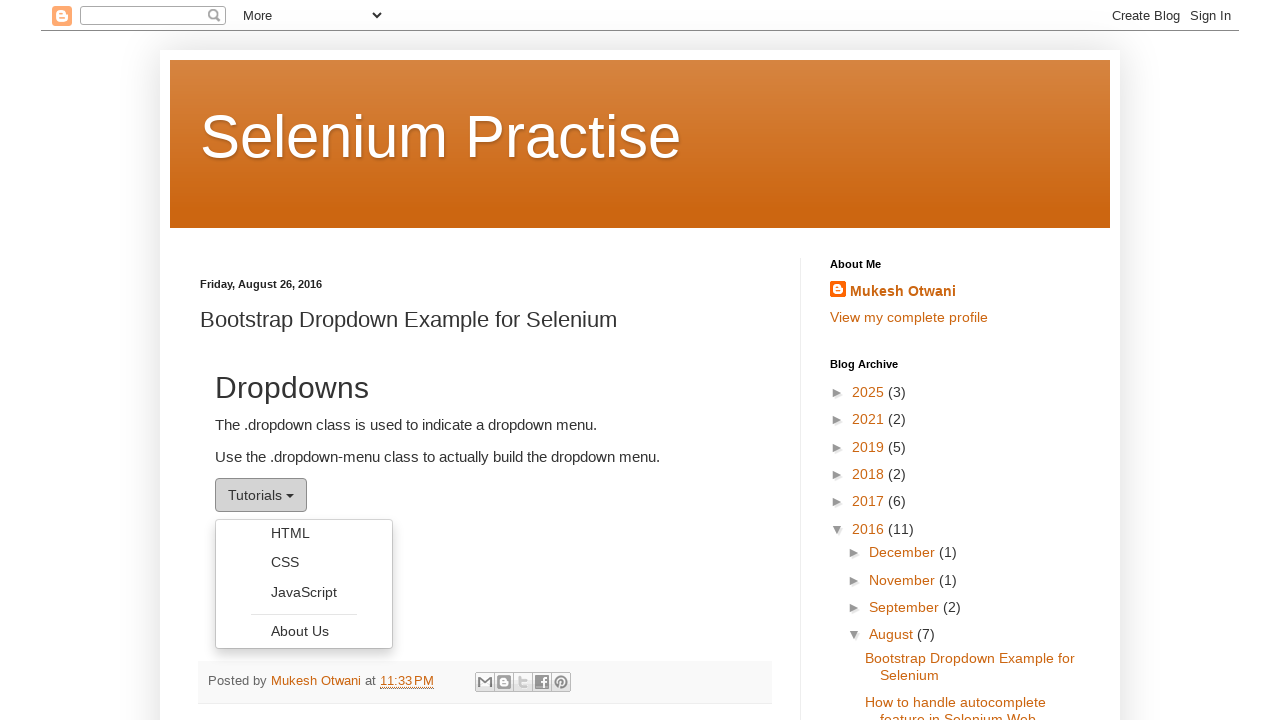

Dropdown options became visible
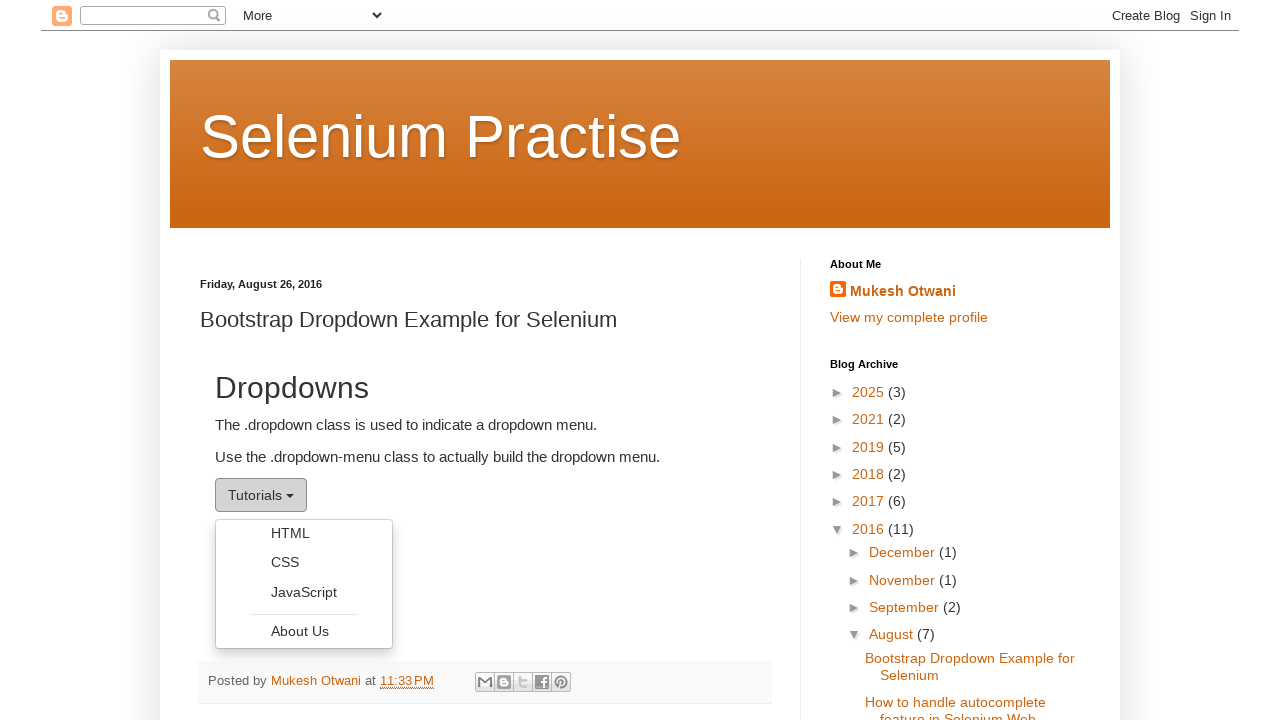

Selected 'JavaScript' option from the dropdown menu at (304, 592) on ul.dropdown-menu li a:has-text('JavaScript')
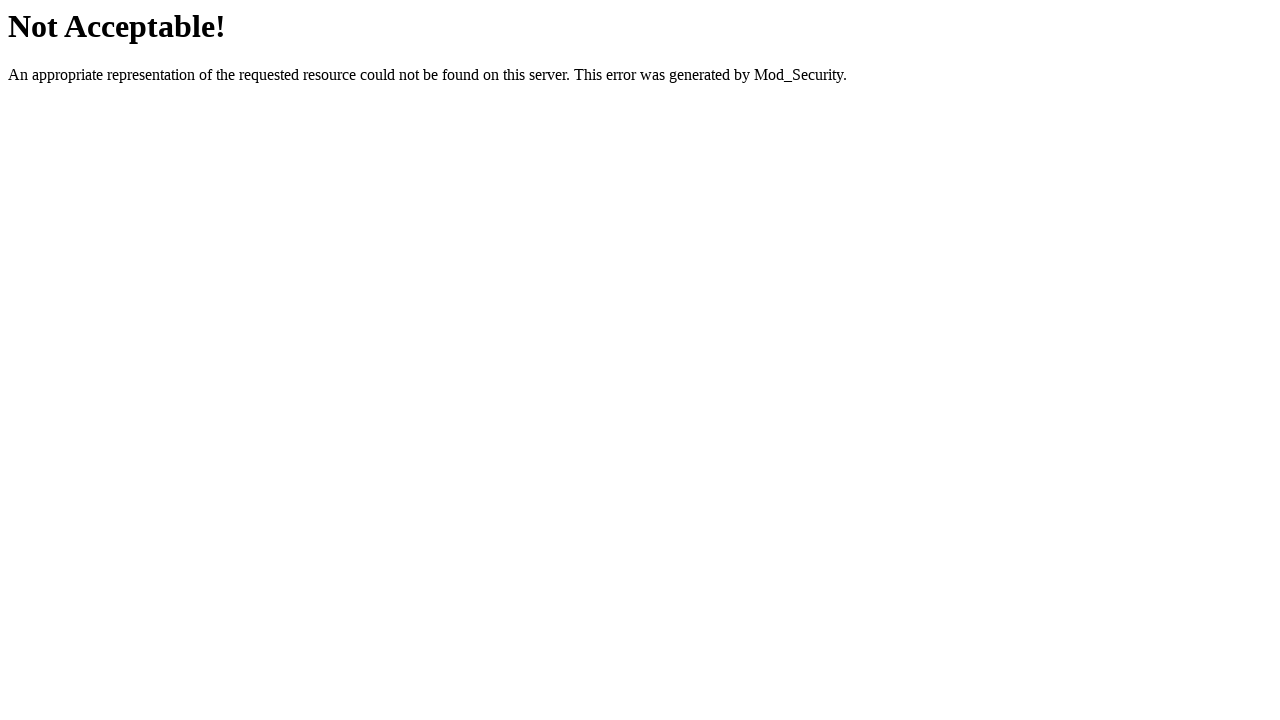

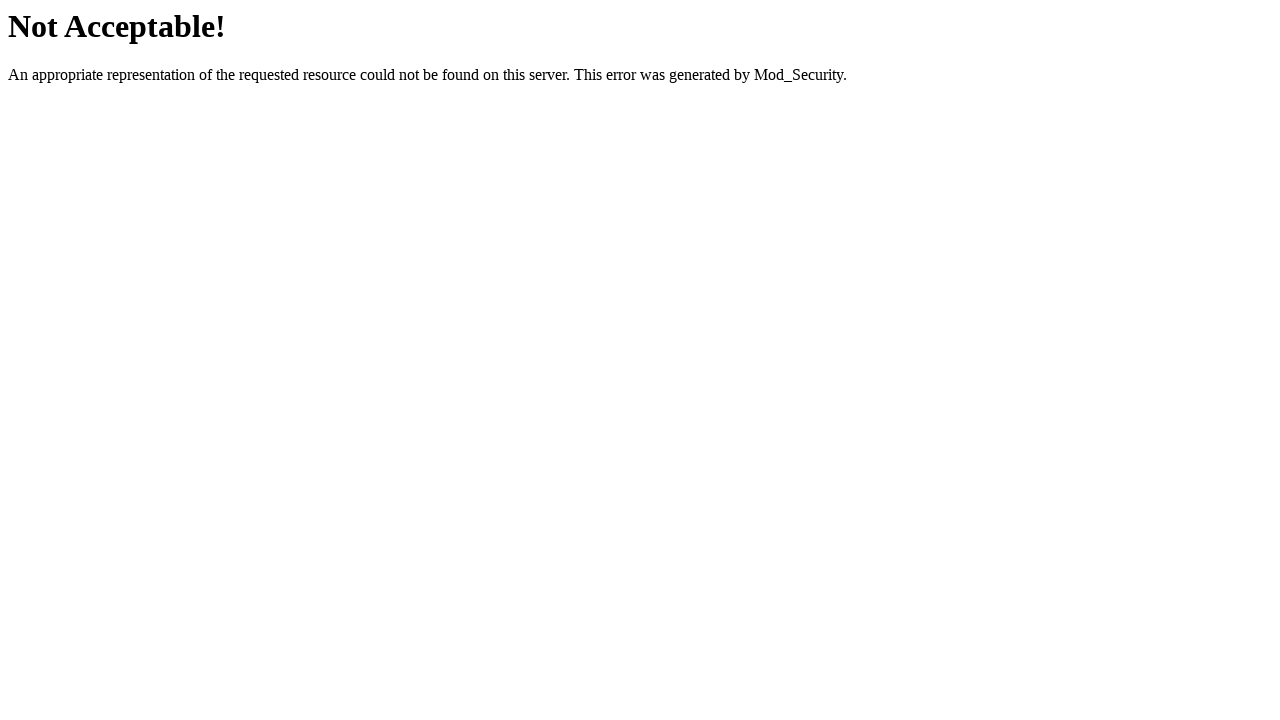